Tests the enable/disable functionality by clicking the Enable button on a text input, waiting for loading to complete, and verifying the button text changes to "Disable"

Starting URL: https://the-internet.herokuapp.com/dynamic_controls

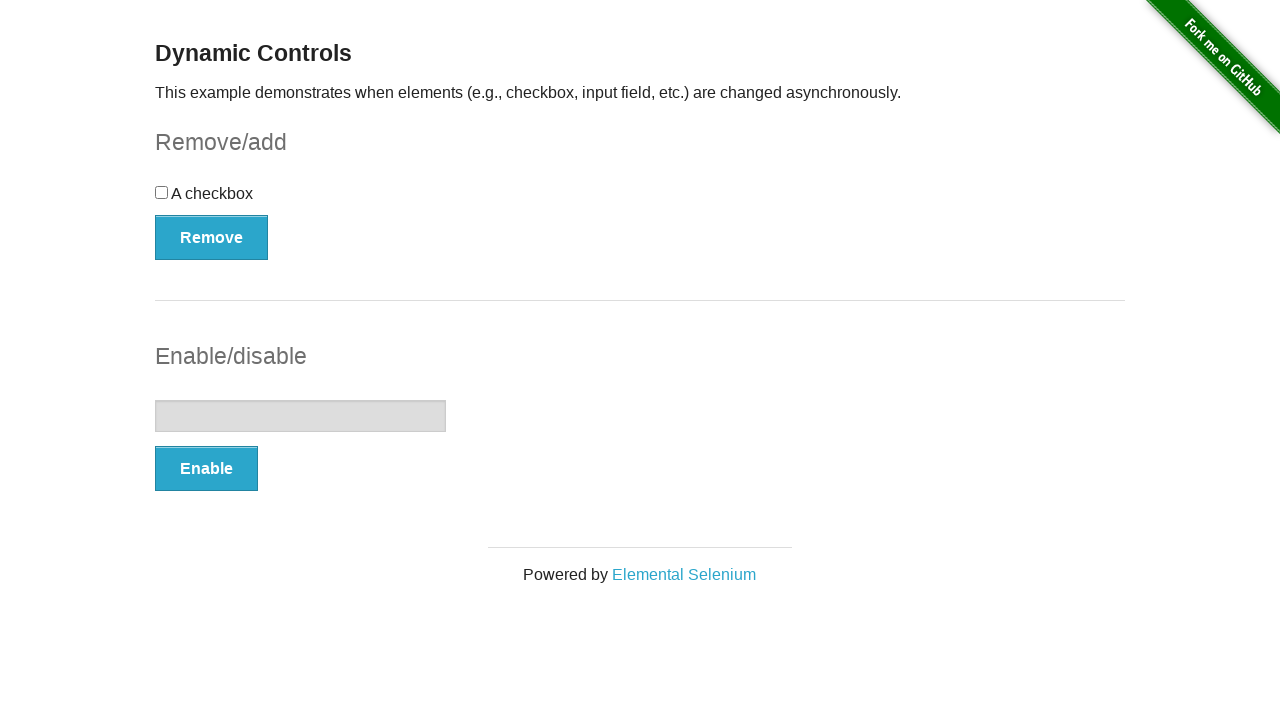

Text input field is visible
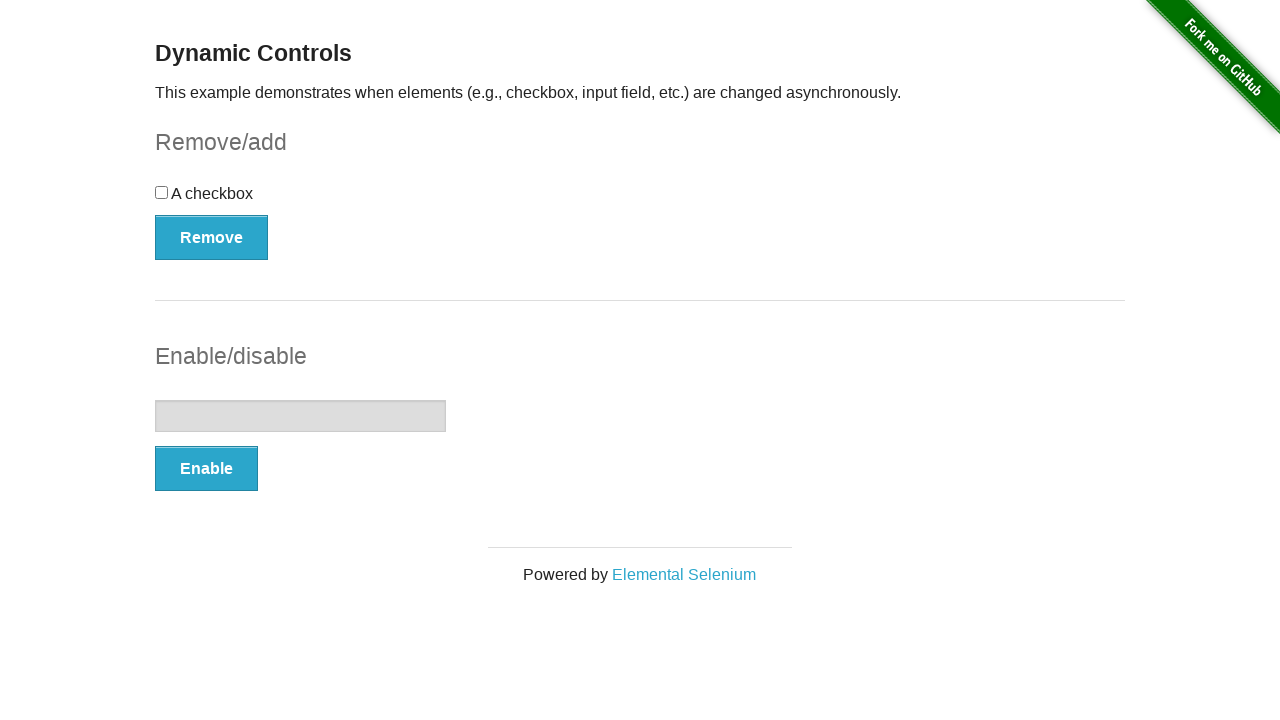

Clicked the Enable button at (206, 469) on #input-example > button
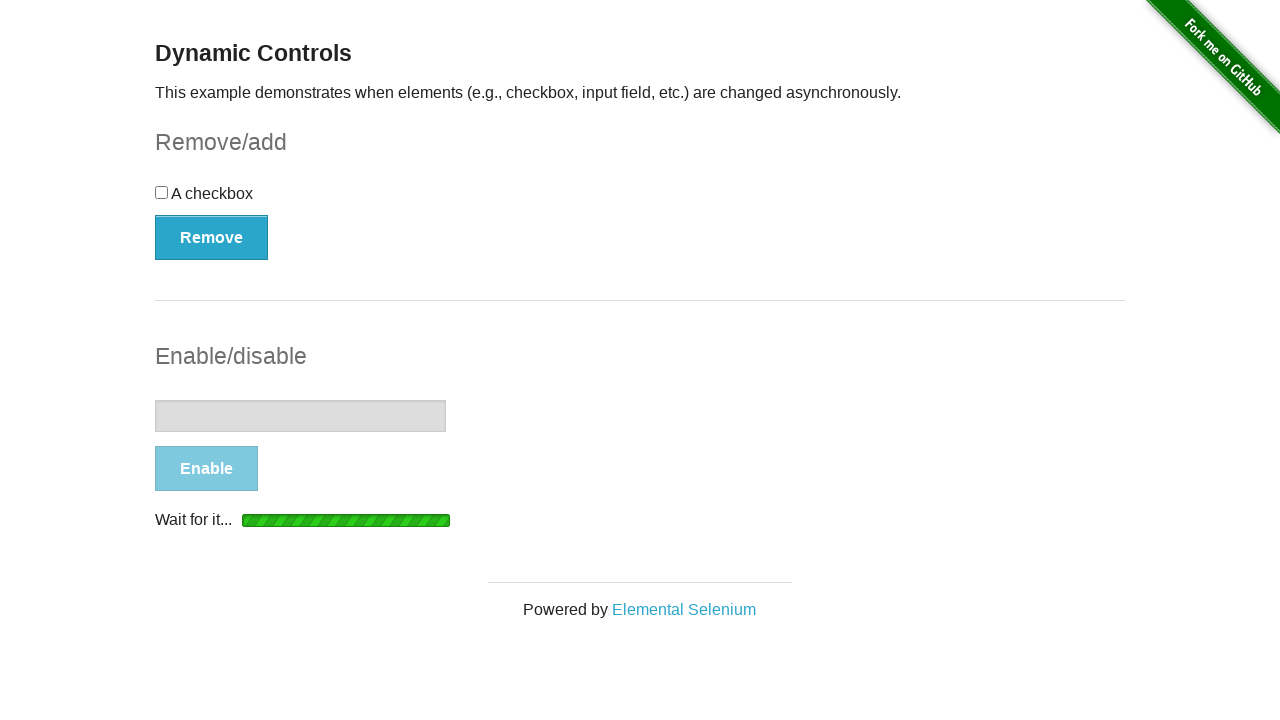

Loading indicator disappeared
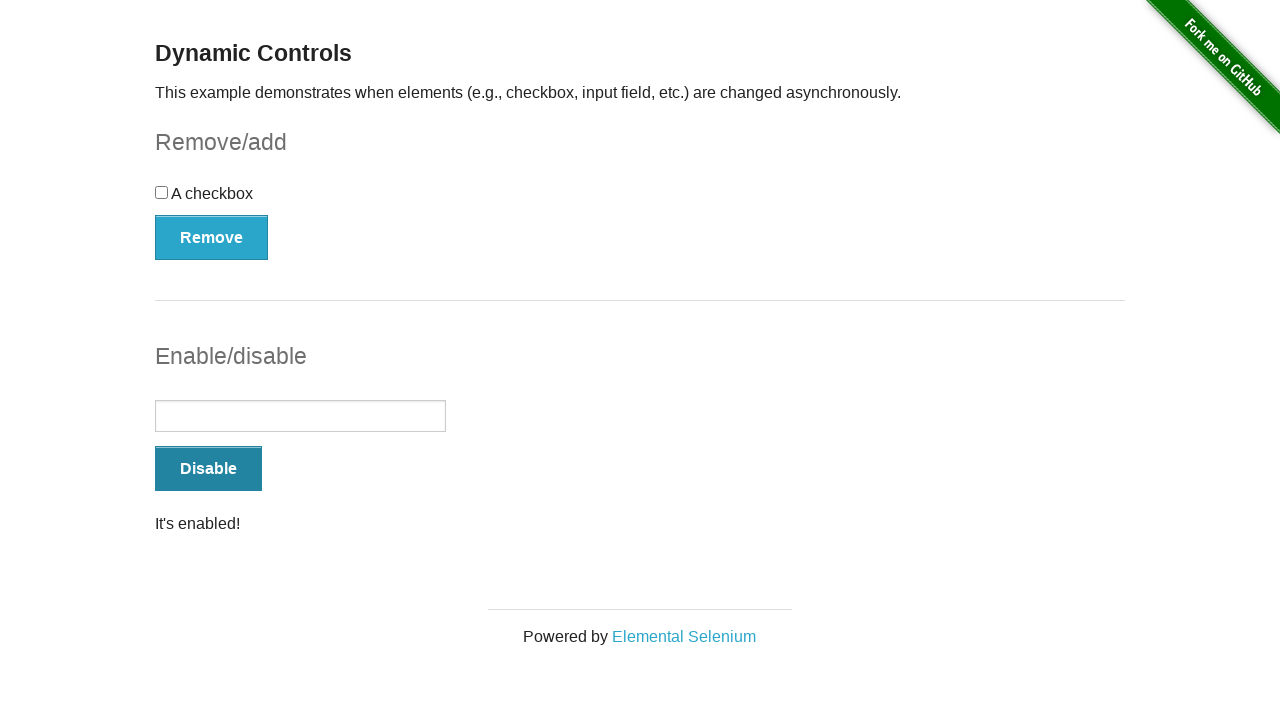

Button is visible with updated text (Disable)
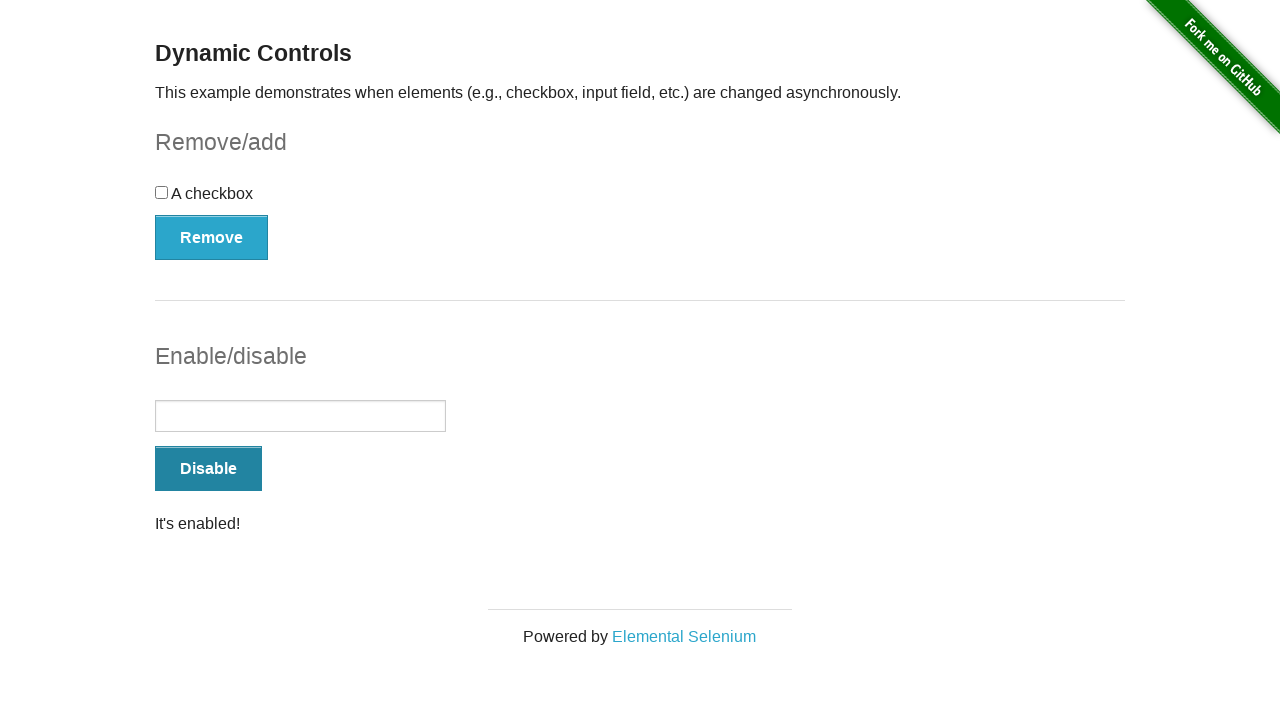

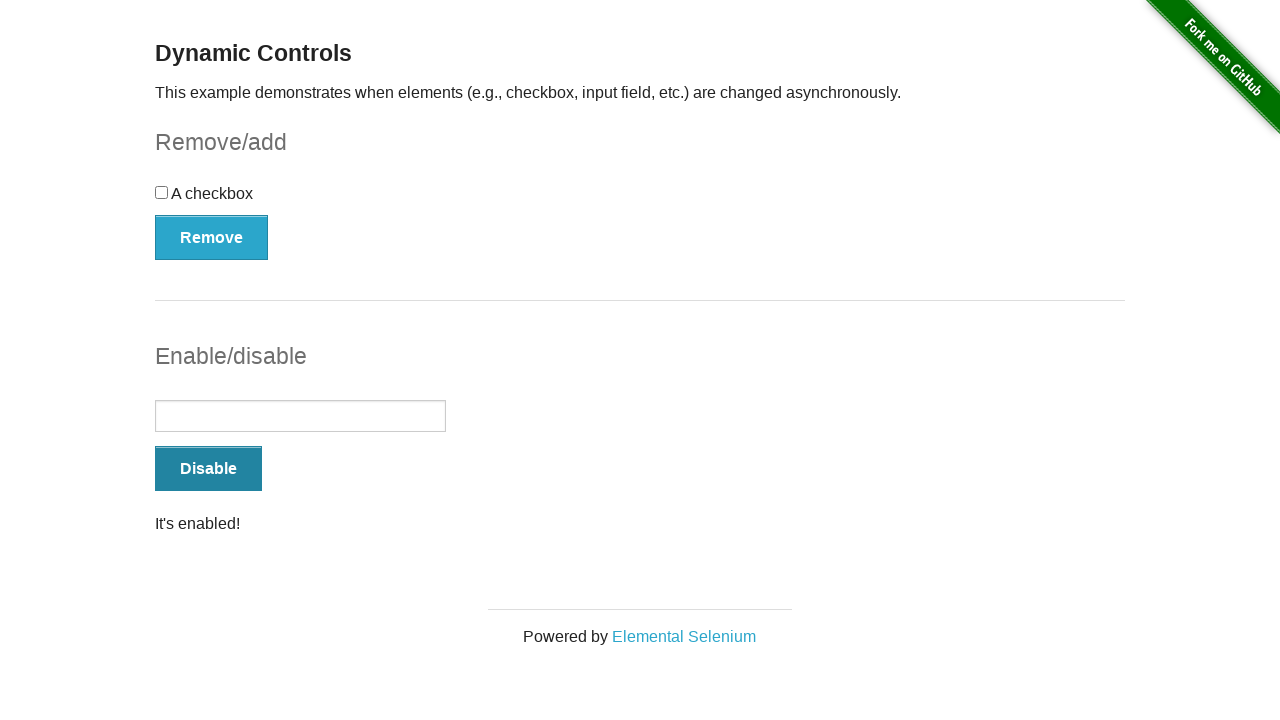